Tests drag and drop functionality by dragging an element and dropping it onto a target container, then verifying the drop was successful.

Starting URL: https://demoqa.com/droppable

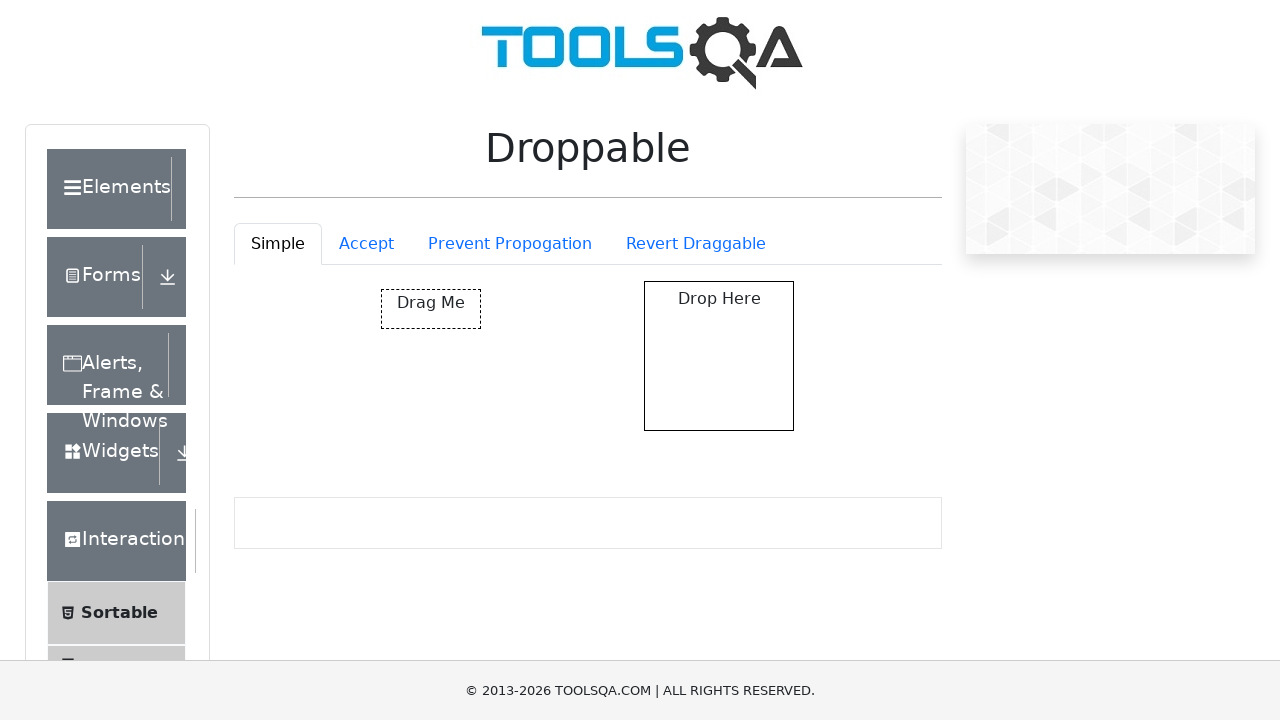

Located draggable element with ID 'draggable'
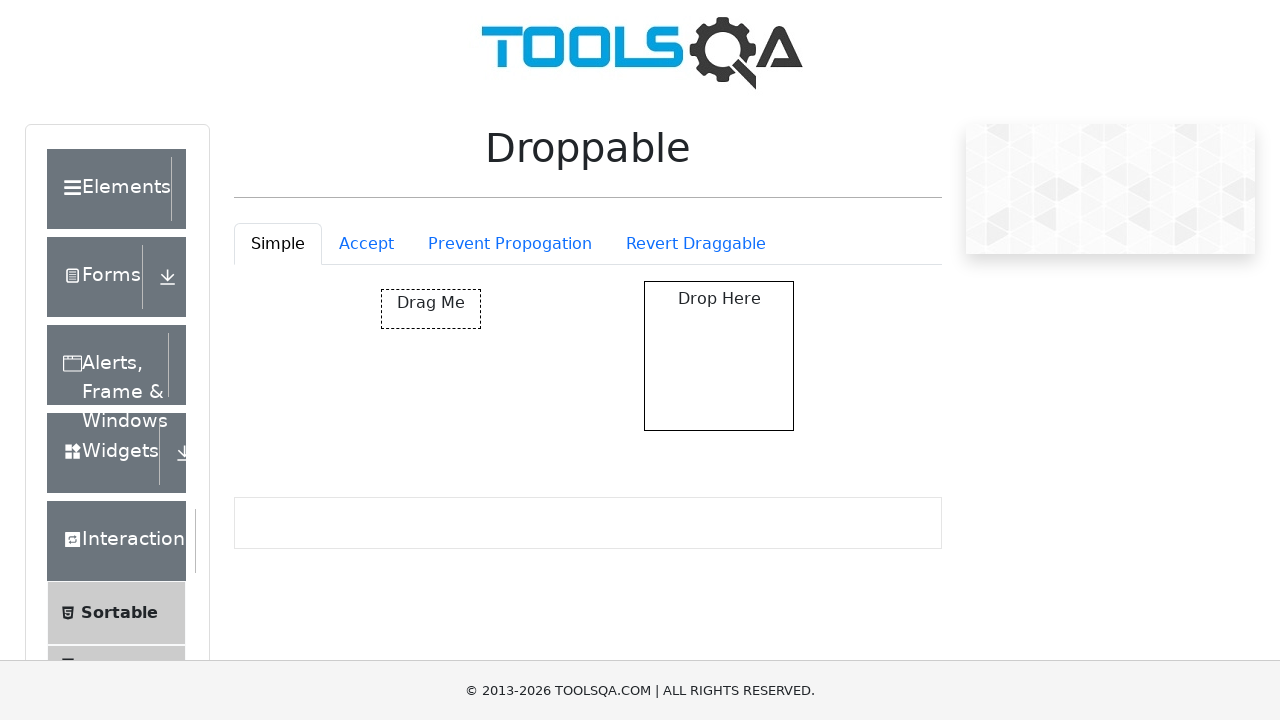

Located droppable target element
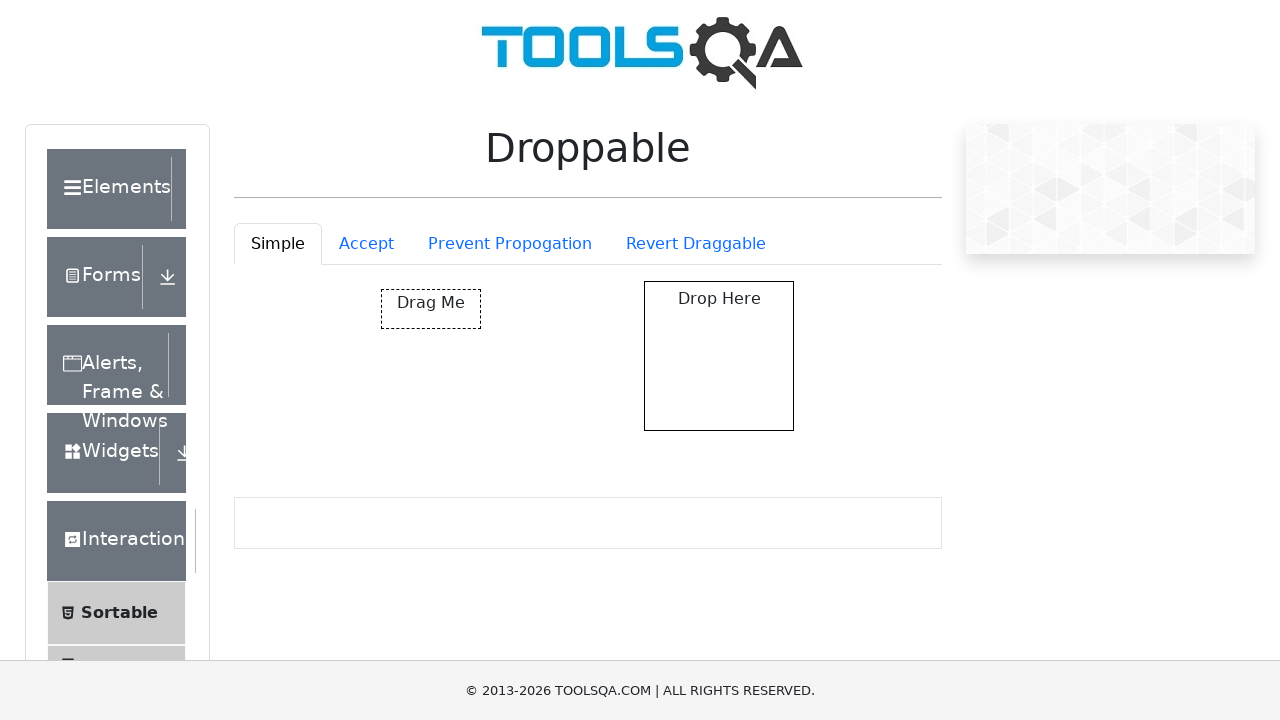

Dragged draggable element onto droppable target at (719, 356)
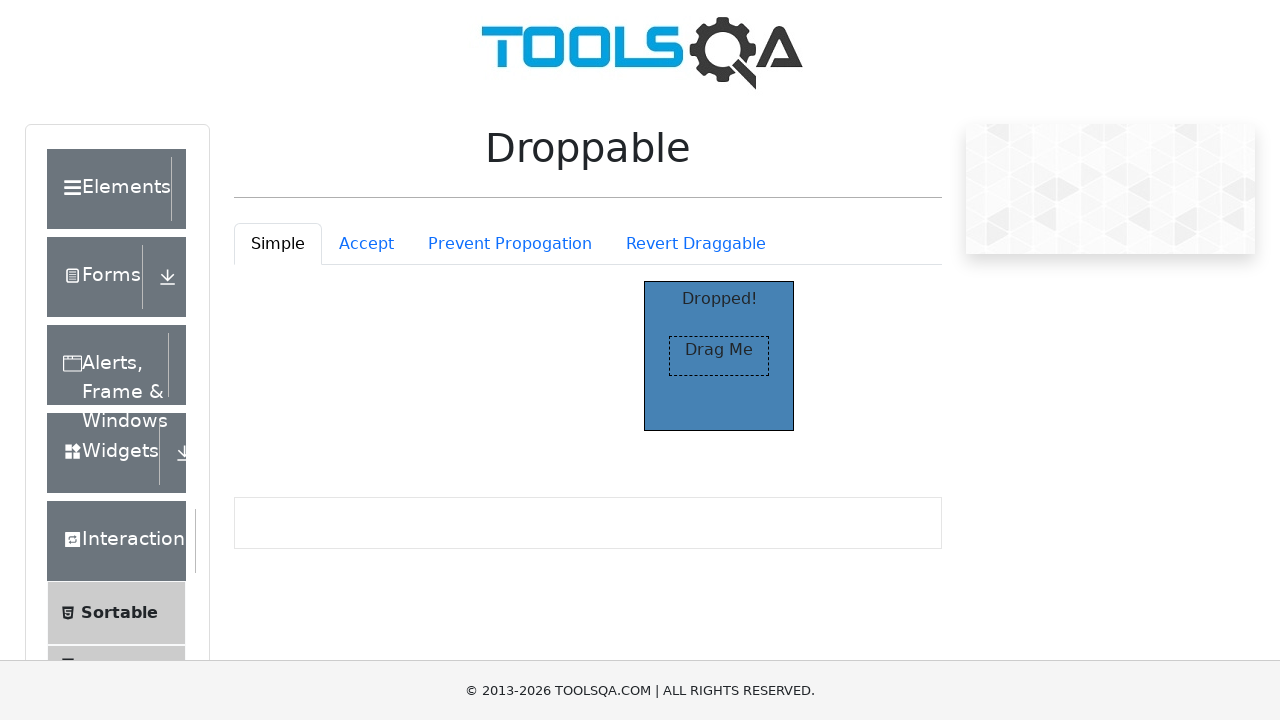

Verified drop was successful - droppable element displays 'Dropped!'
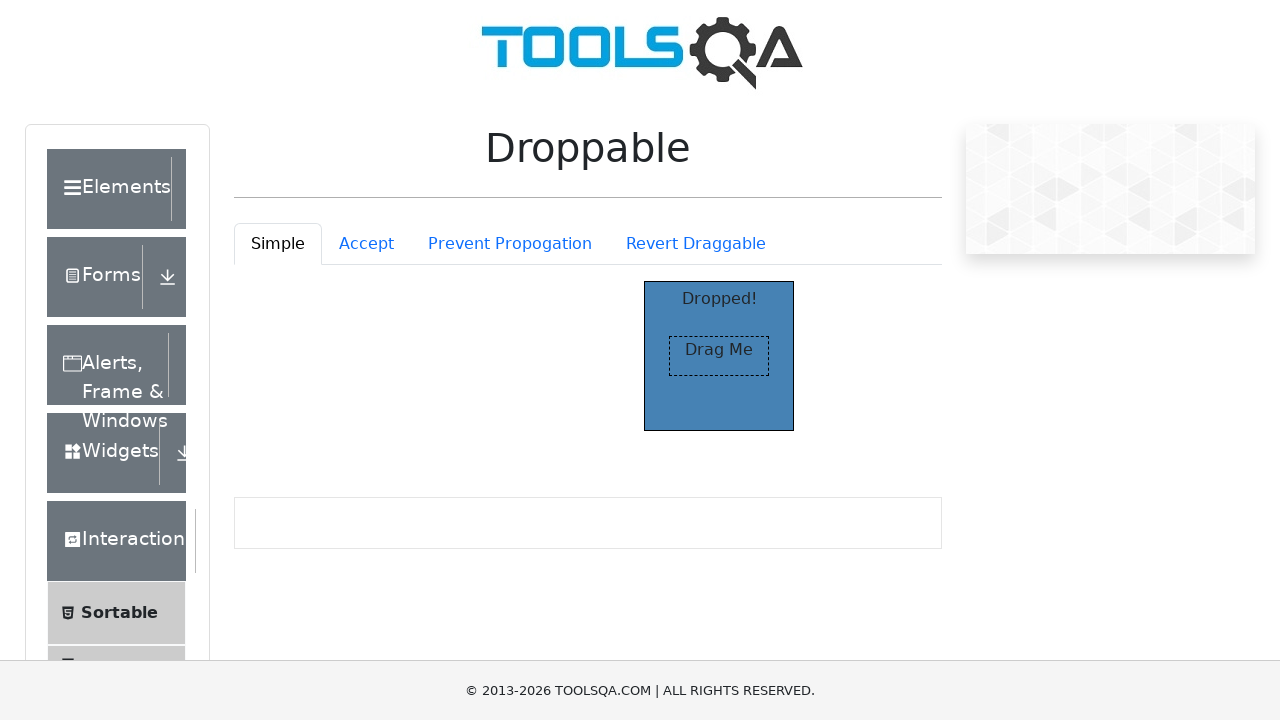

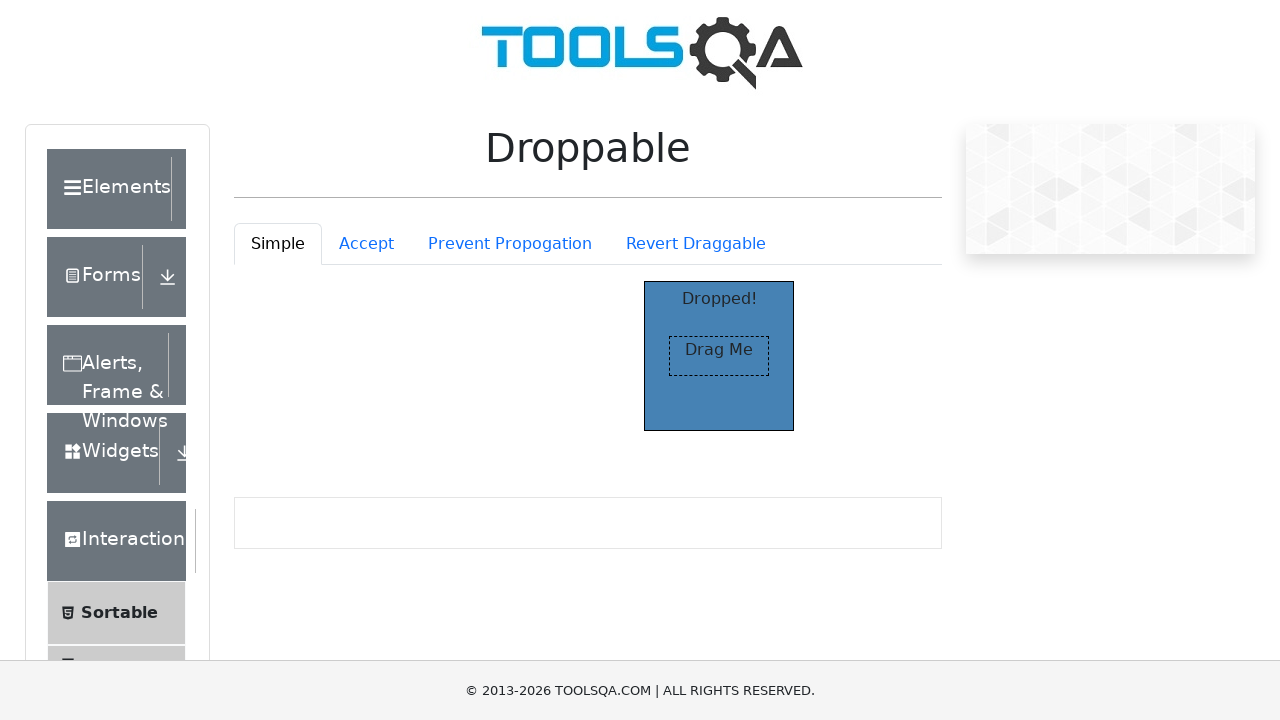